Tests AJIO website's search and filter functionality by searching for bags, applying gender and category filters, and verifying that results are displayed

Starting URL: https://www.ajio.com/

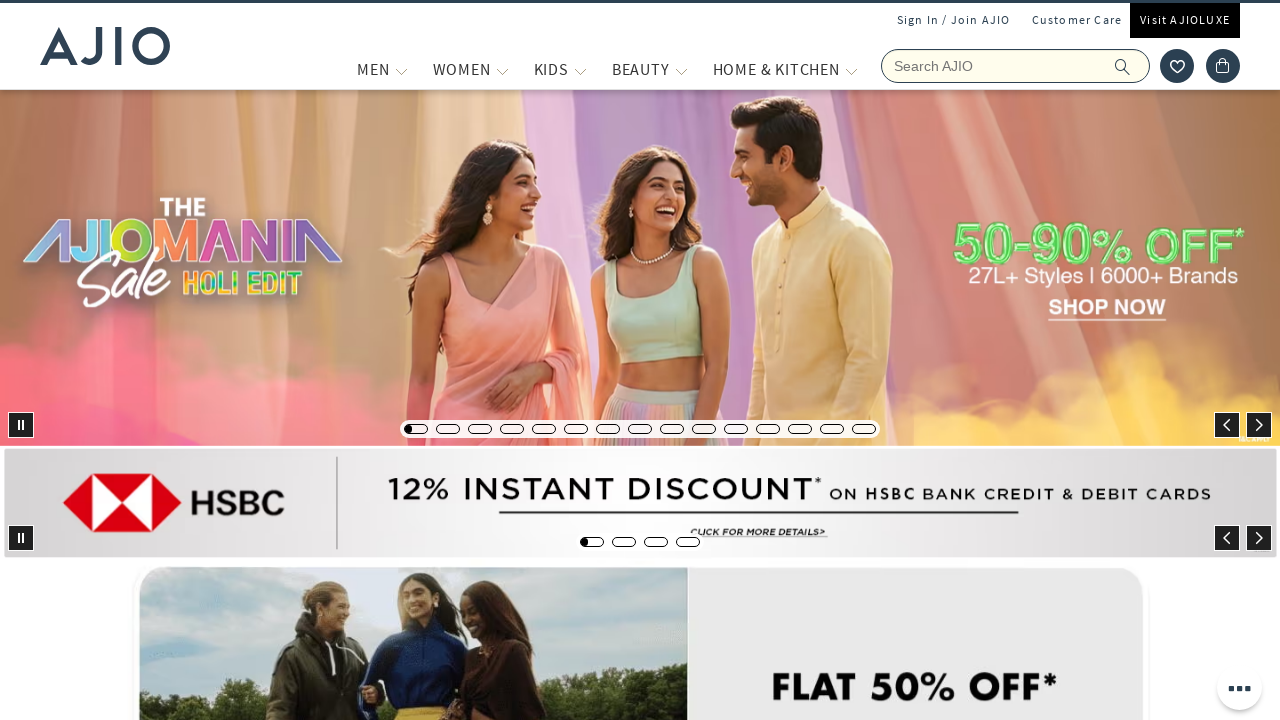

Filled search field with 'Bags' on input[name='searchVal']
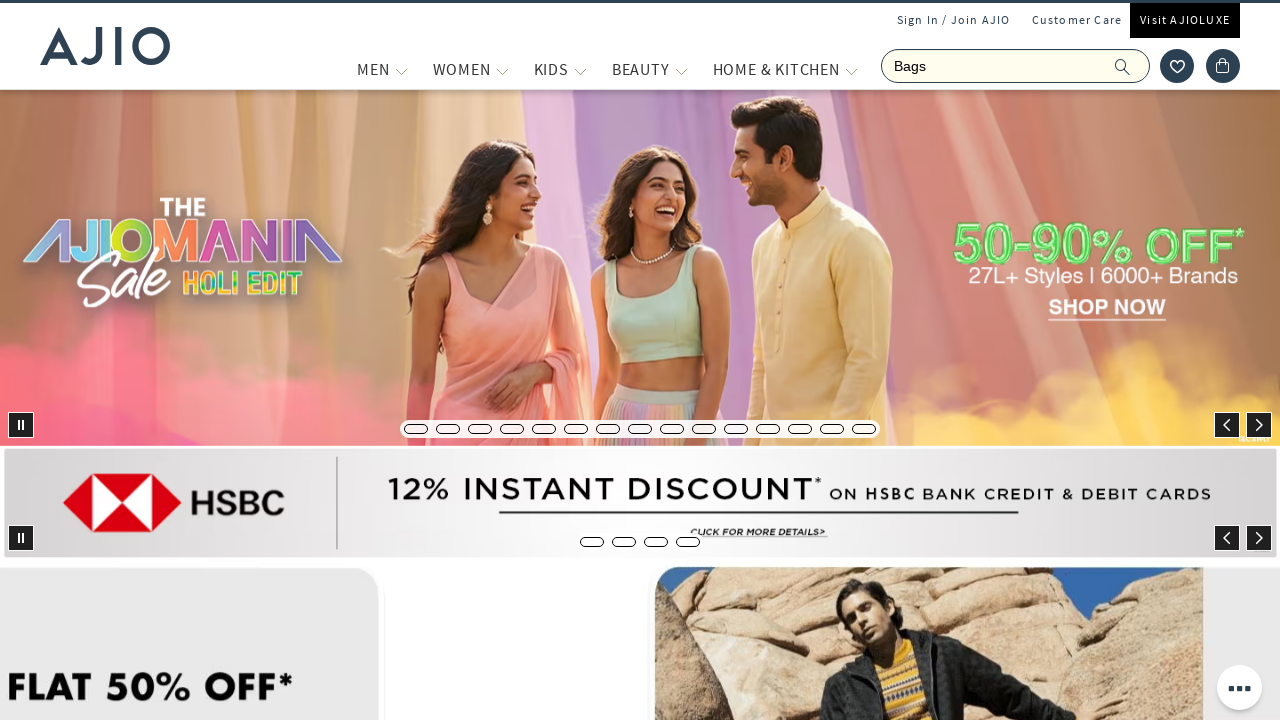

Pressed Enter to search for bags on input[name='searchVal']
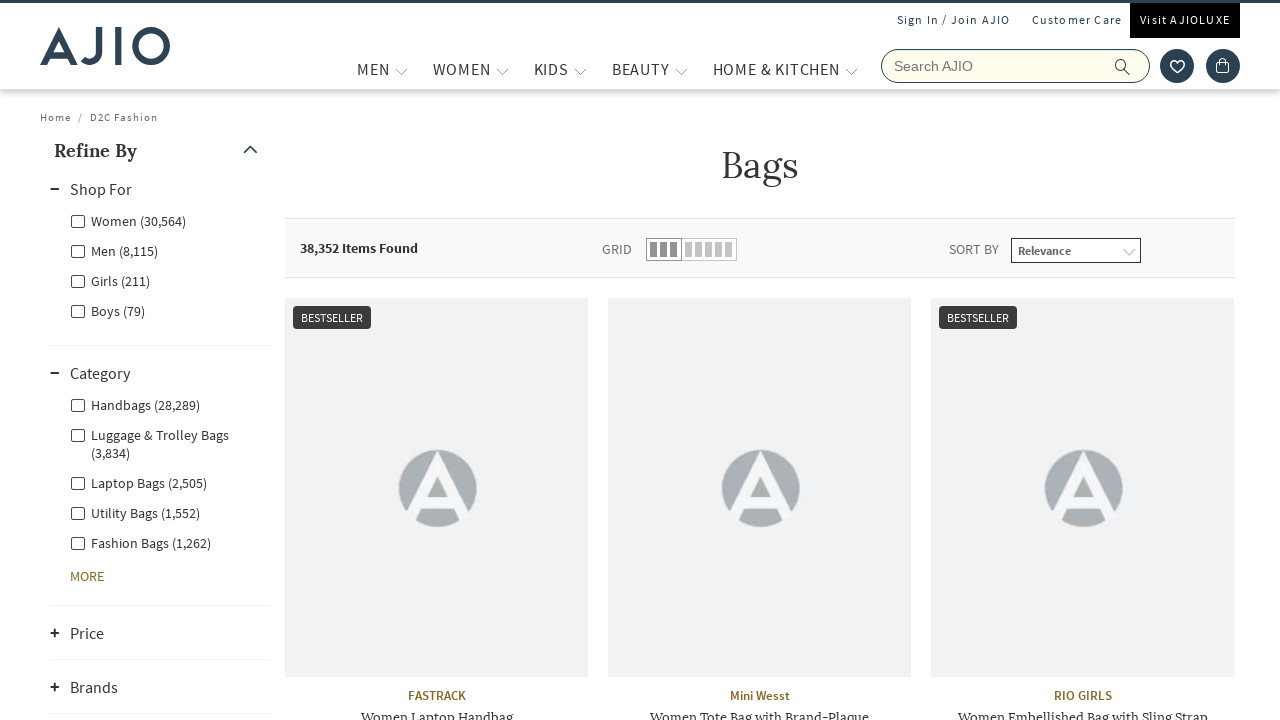

Waited for search results and gender filter to load
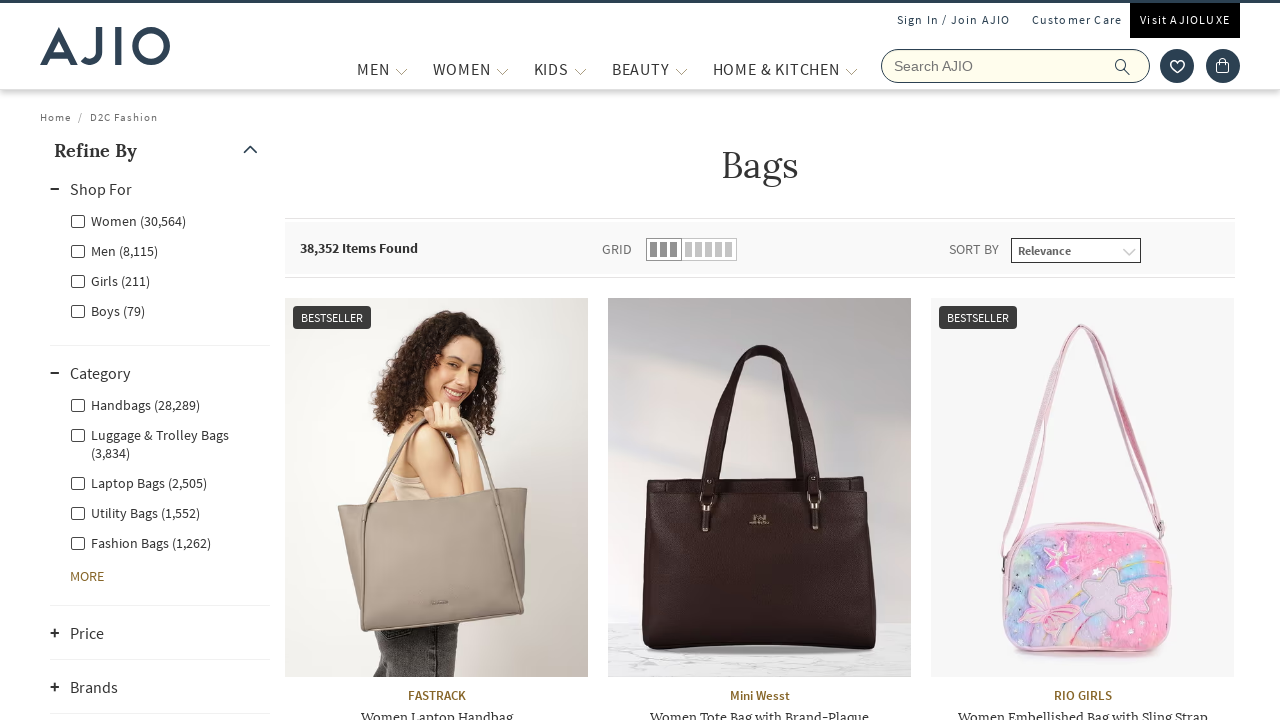

Clicked on Men gender filter at (114, 250) on xpath=//label[@class='facet-linkname facet-linkname-genderfilter facet-linkname-
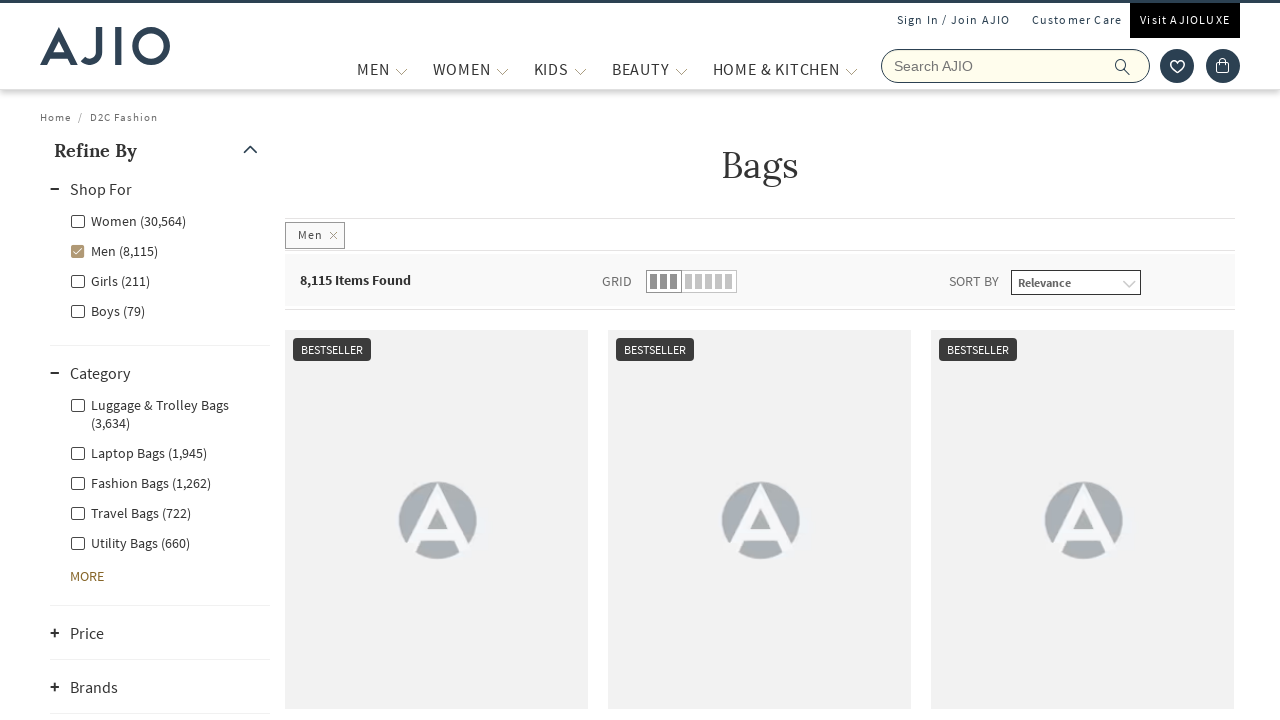

Waited 3 seconds for Men filter to apply
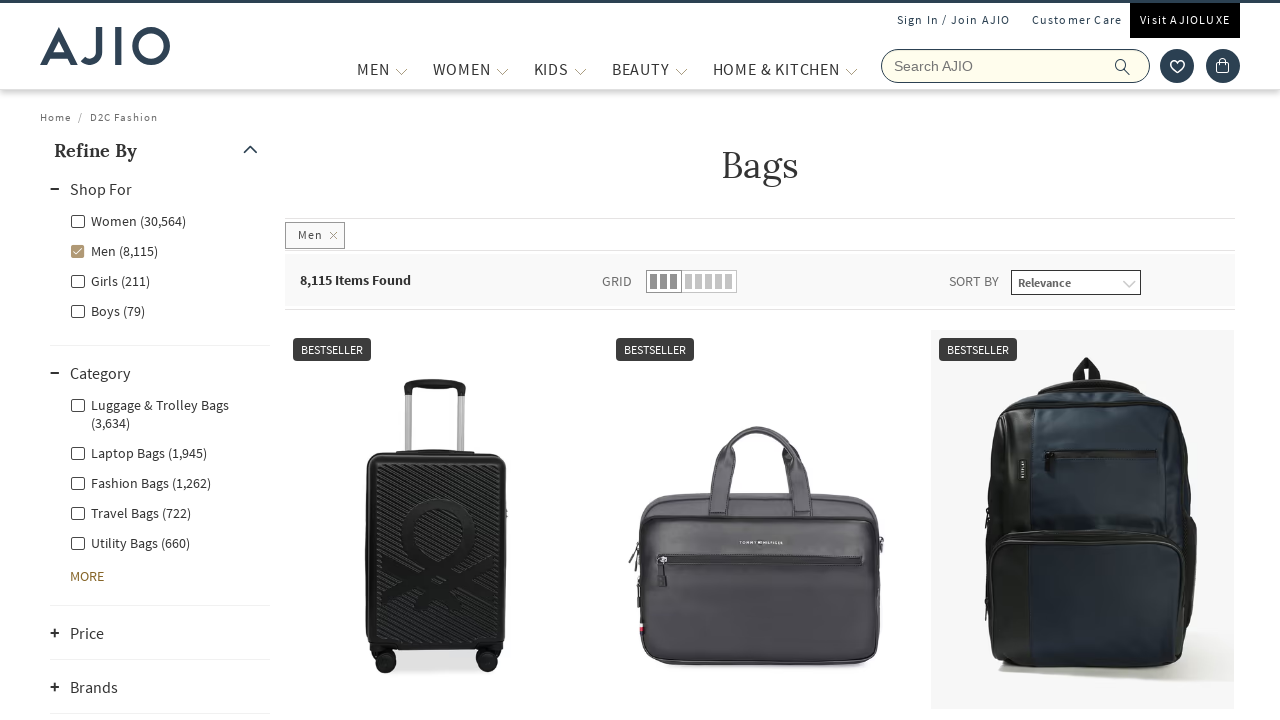

Clicked on Fashion Bags category filter at (140, 482) on xpath=//label[@class='facet-linkname facet-linkname-l1l3nestedcategory facet-lin
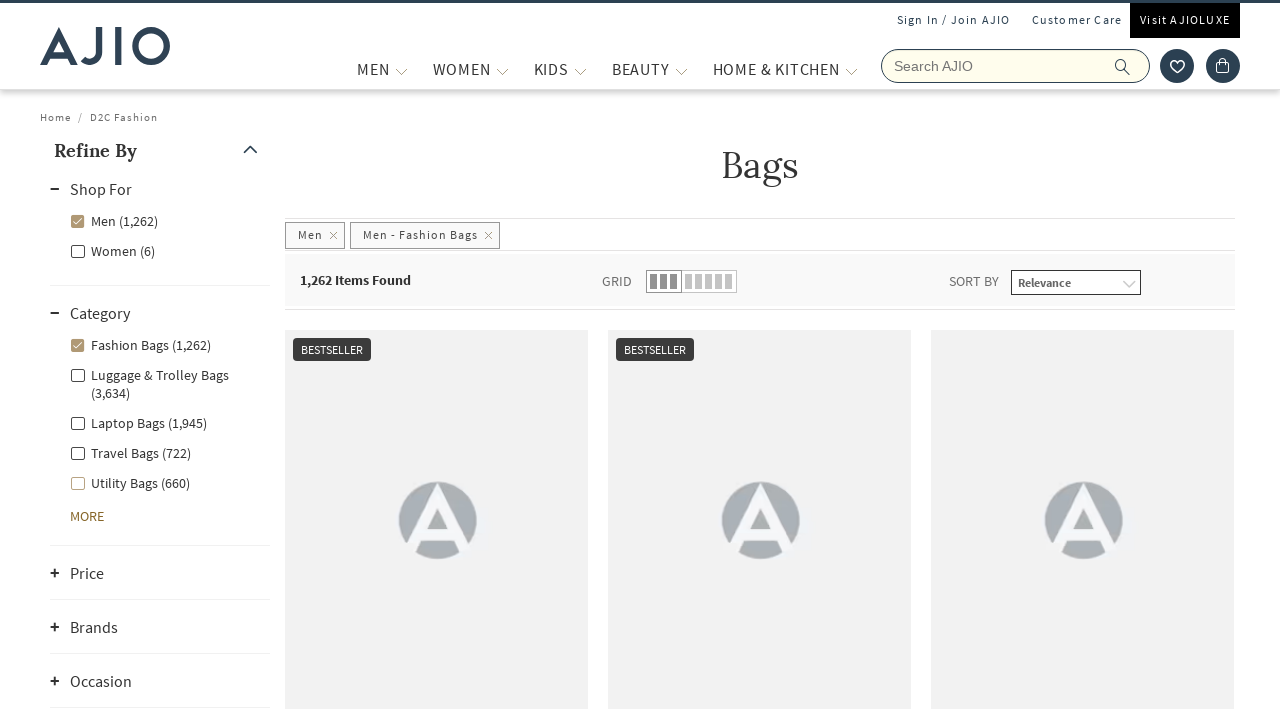

Waited 5 seconds for filtered results to load
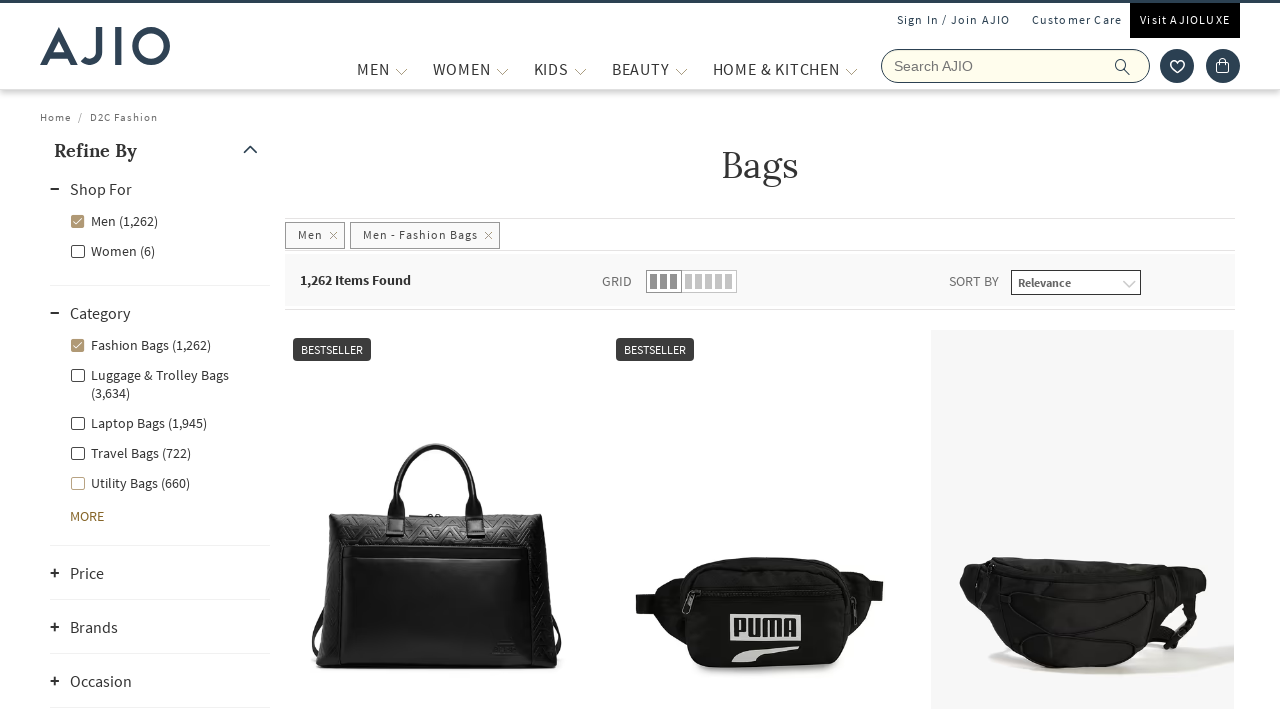

Verified results length counter is displayed
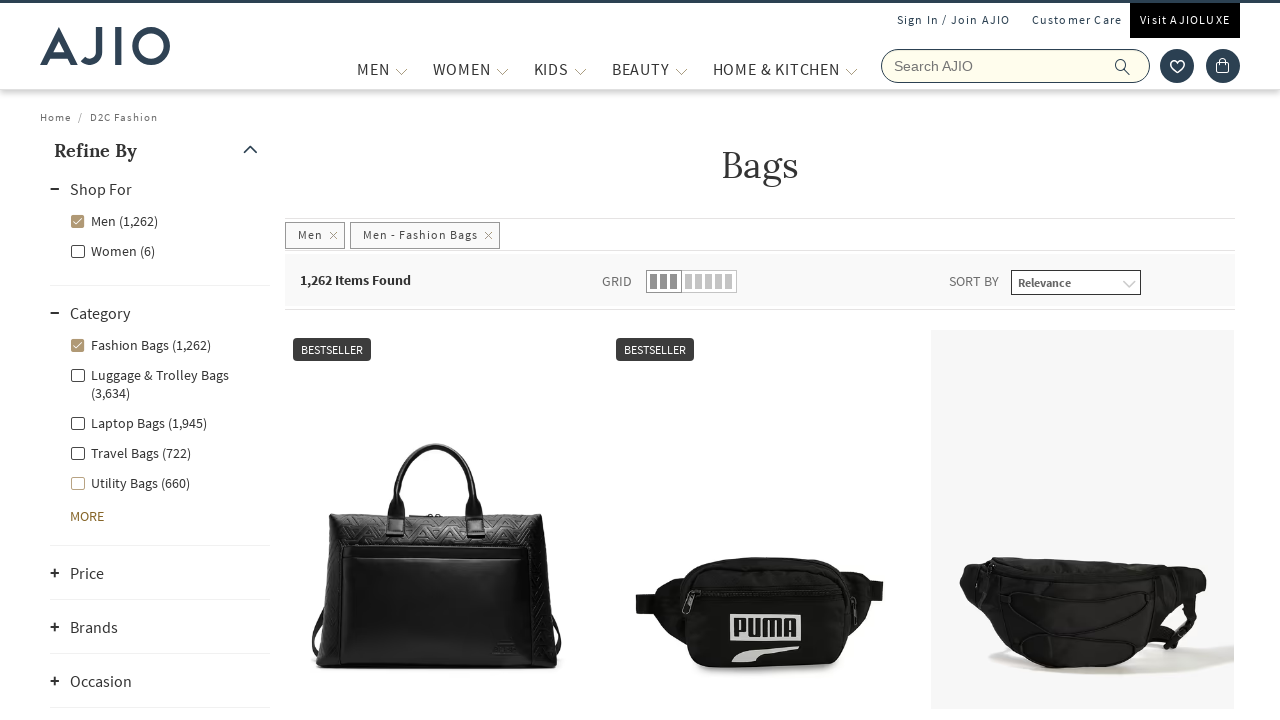

Verified brand information is displayed in results
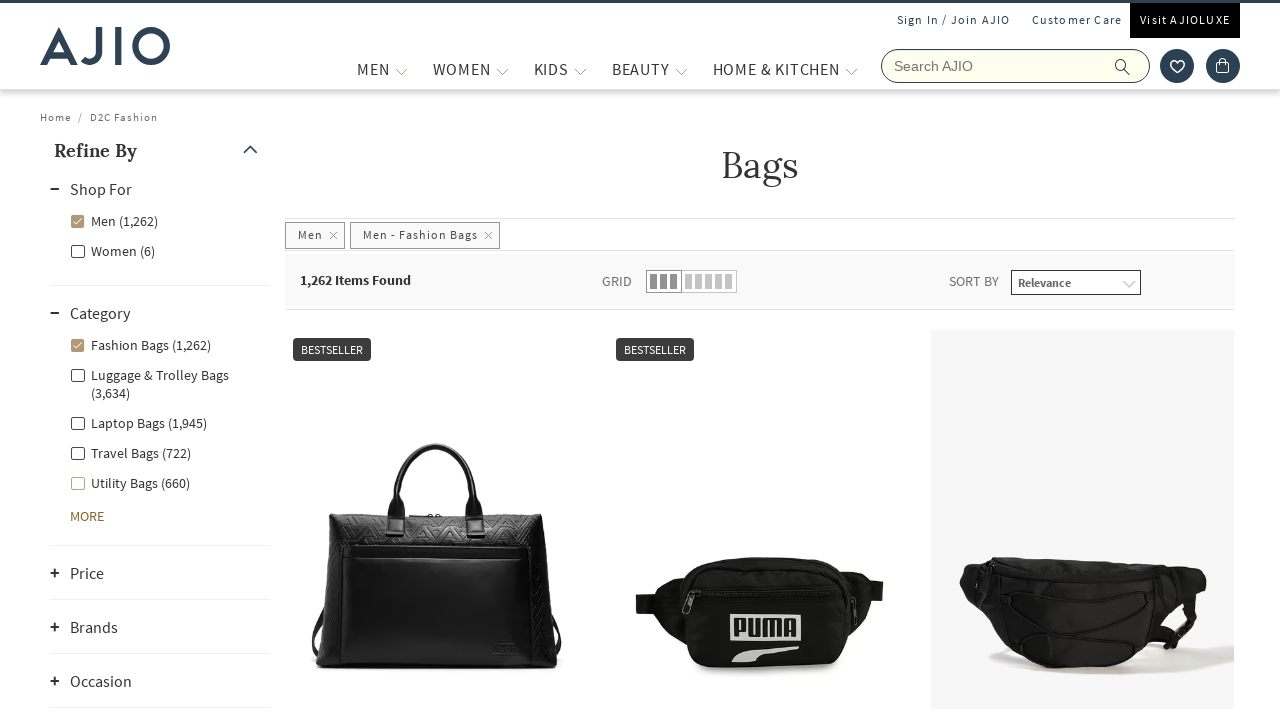

Verified product names are displayed in results
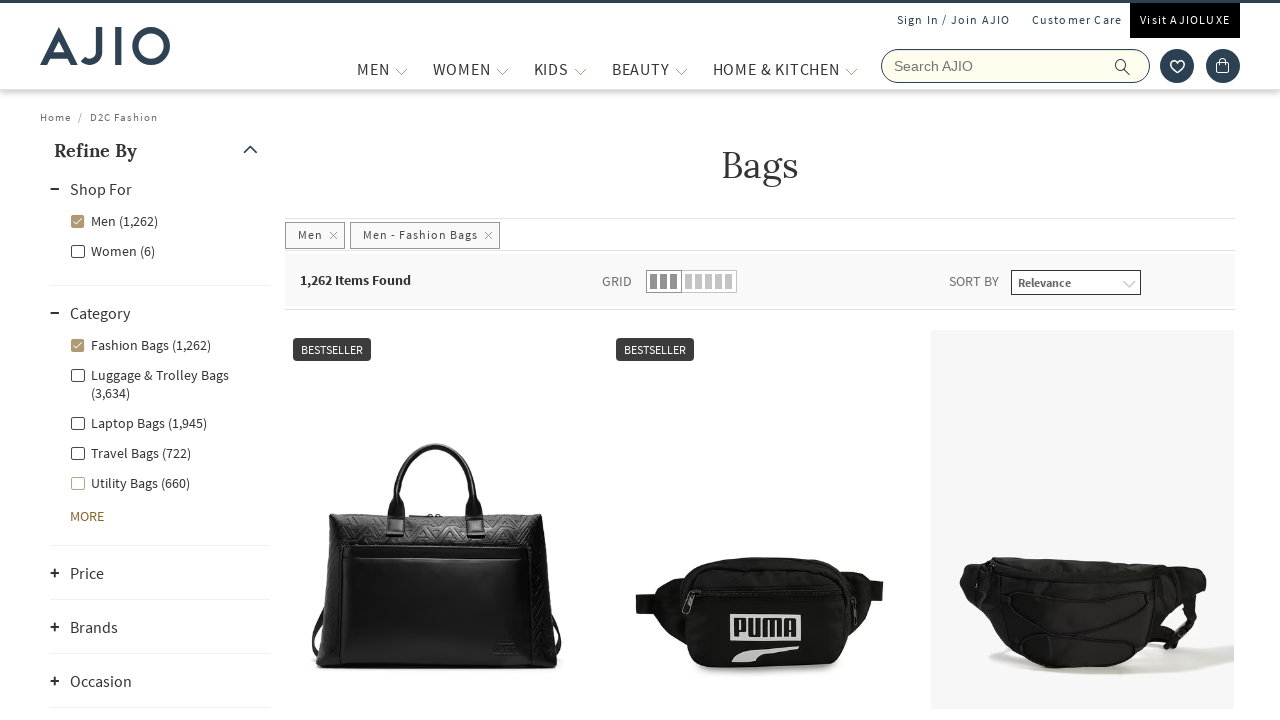

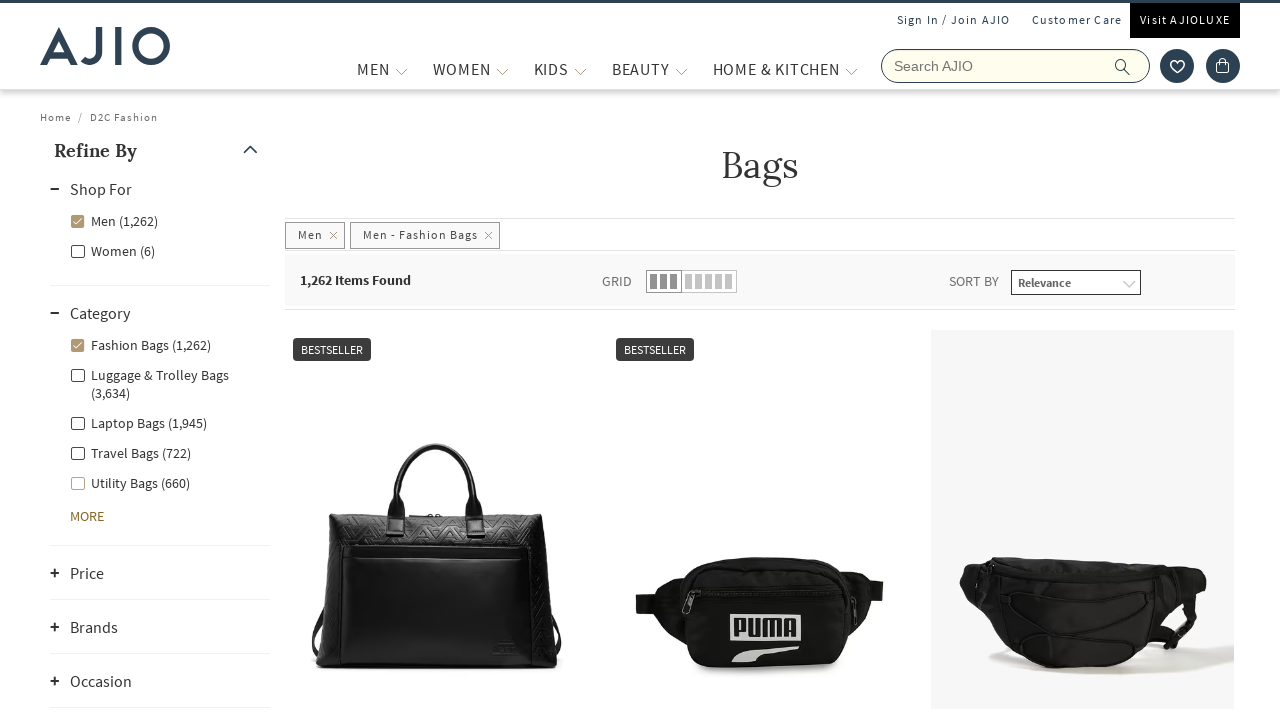